Tests that the toggle all checkbox updates state when individual items are completed or cleared

Starting URL: https://demo.playwright.dev/todomvc

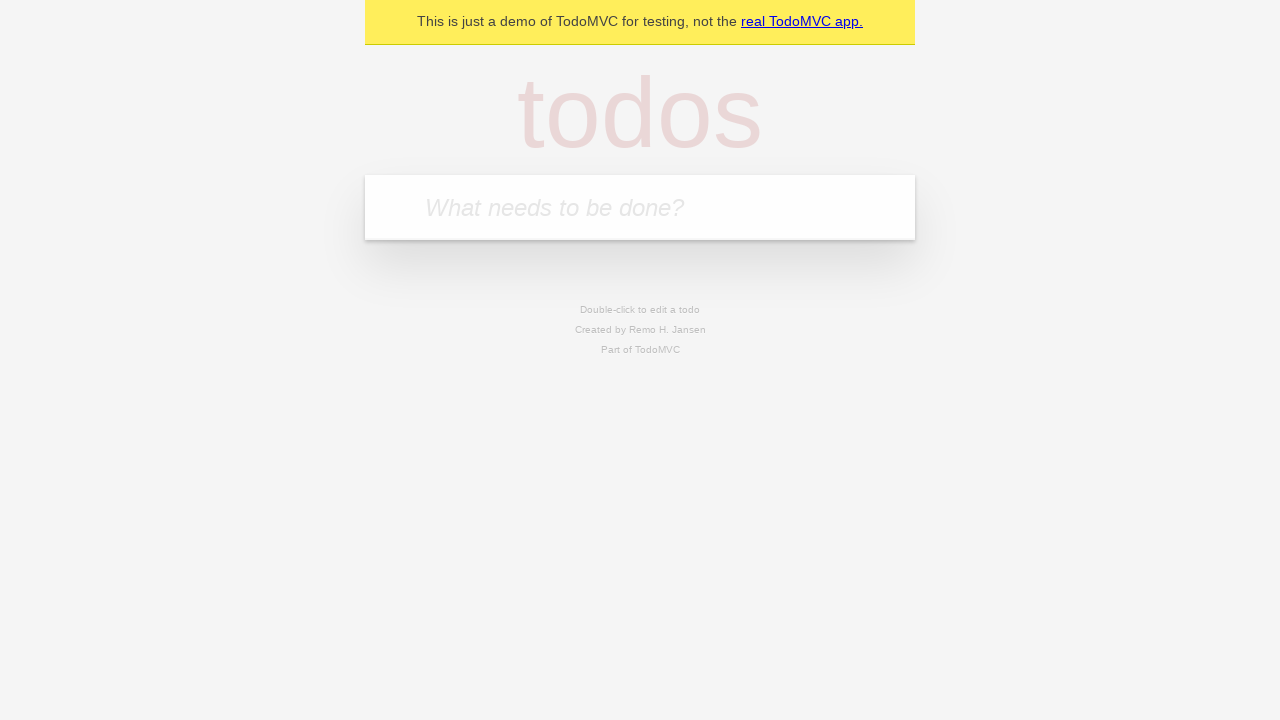

Filled todo input with 'buy some cheese' on internal:attr=[placeholder="What needs to be done?"i]
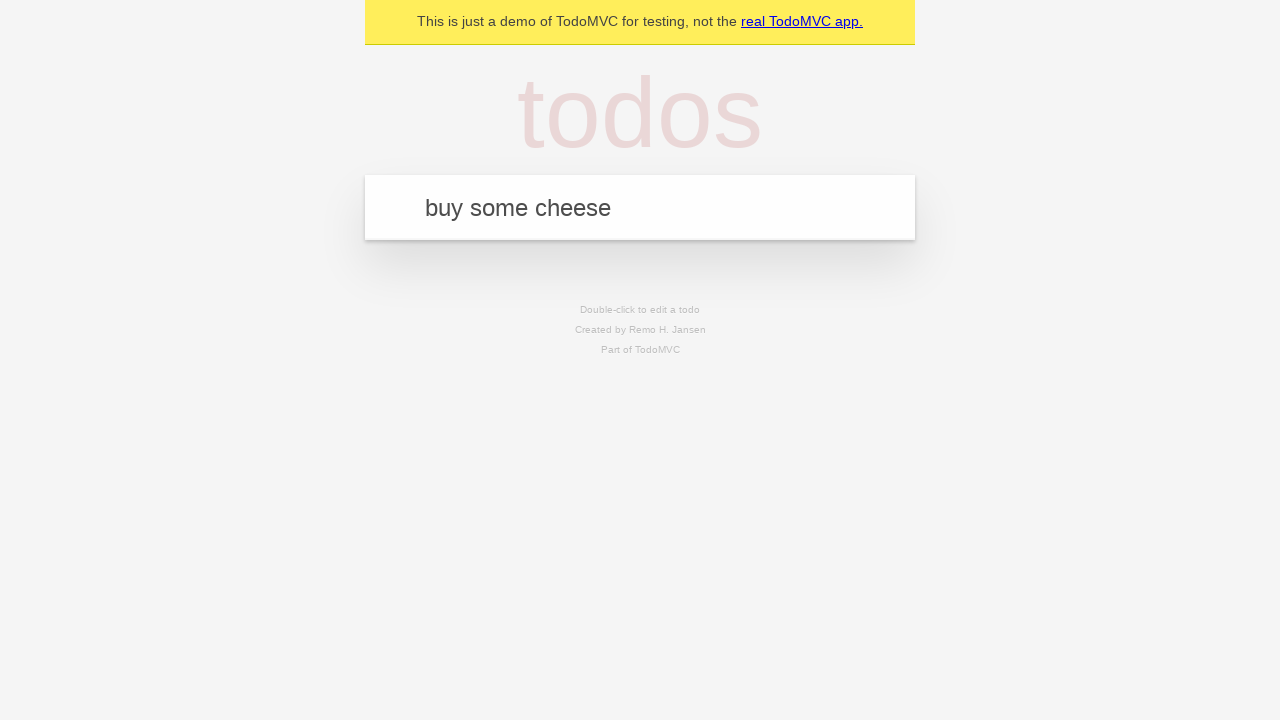

Pressed Enter to add first todo item on internal:attr=[placeholder="What needs to be done?"i]
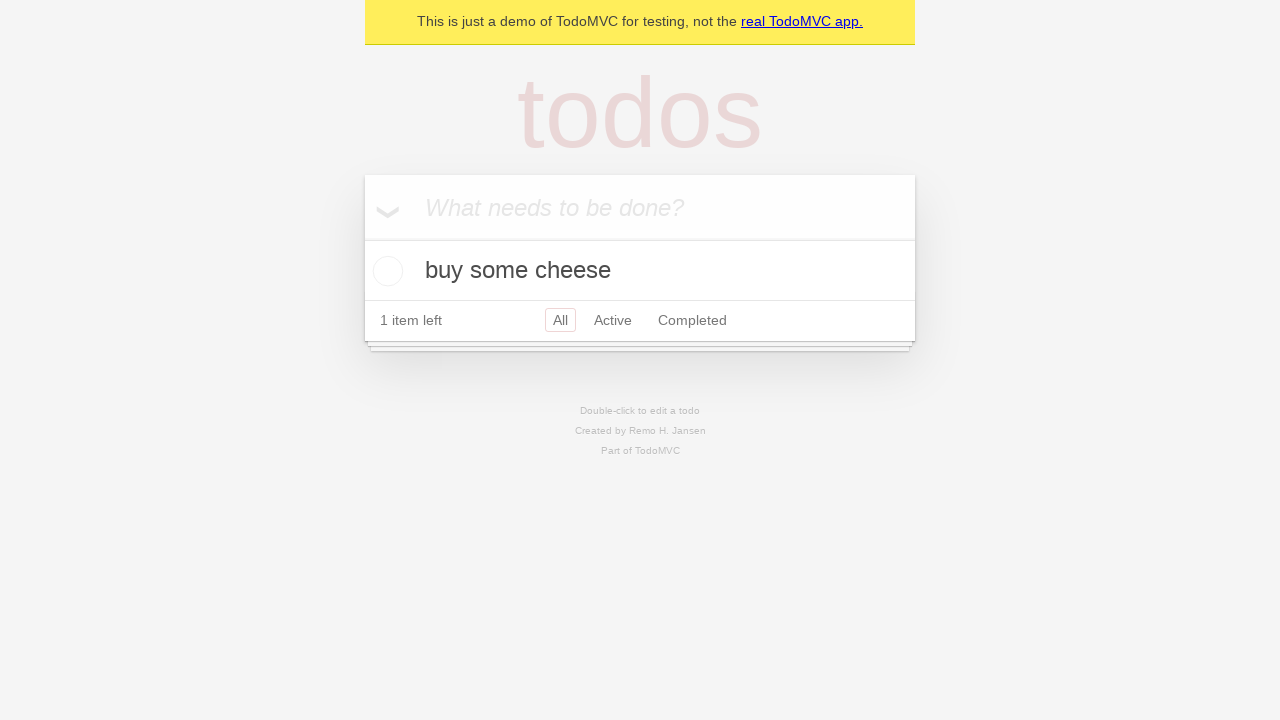

Filled todo input with 'feed the cat' on internal:attr=[placeholder="What needs to be done?"i]
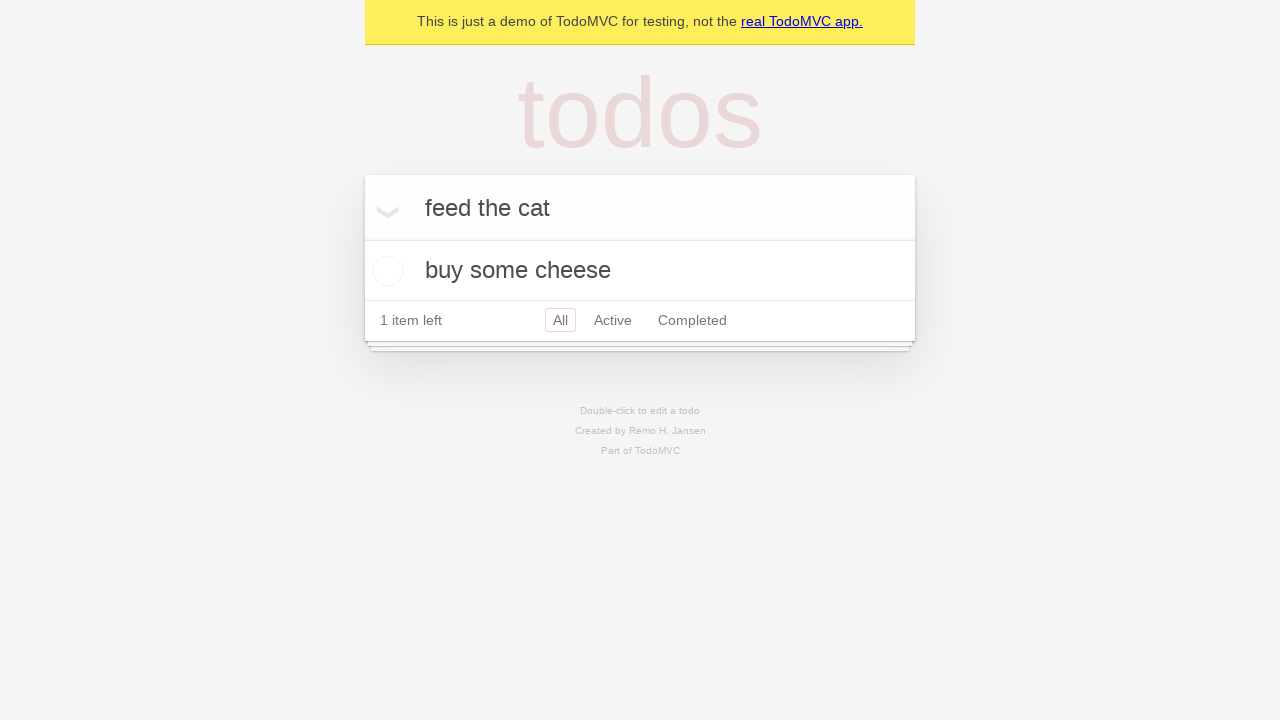

Pressed Enter to add second todo item on internal:attr=[placeholder="What needs to be done?"i]
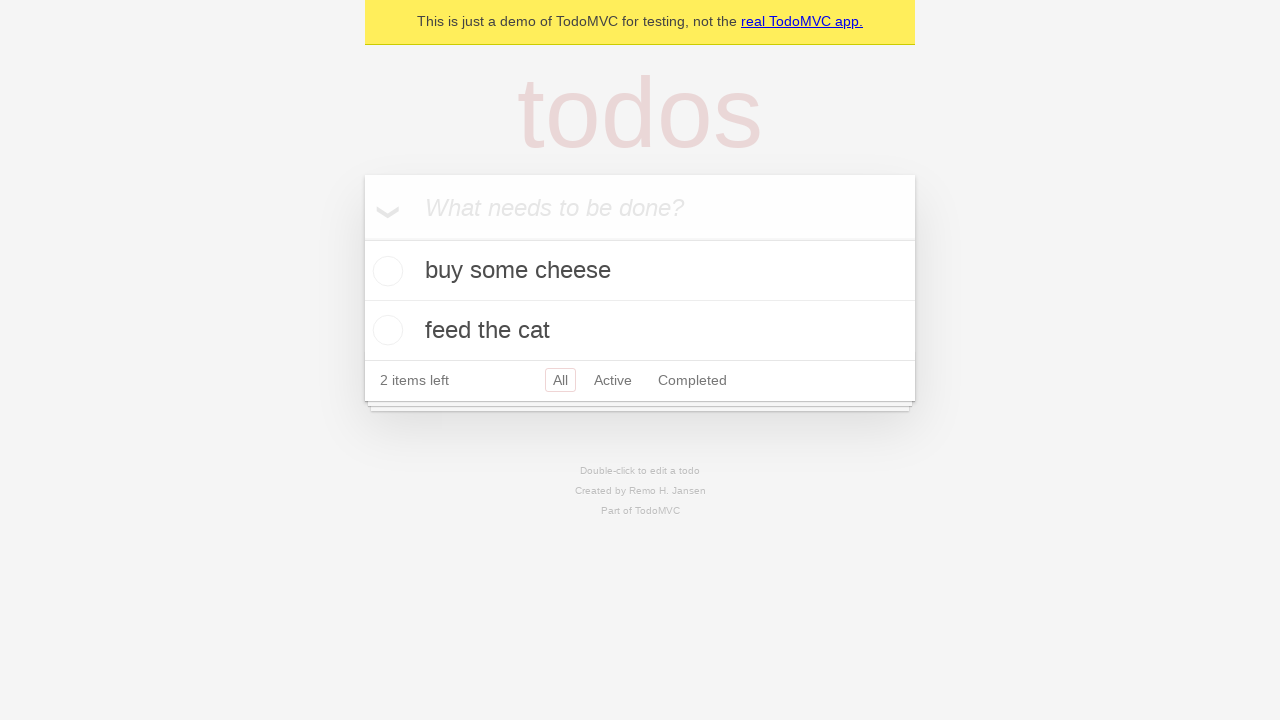

Filled todo input with 'book a doctors appointment' on internal:attr=[placeholder="What needs to be done?"i]
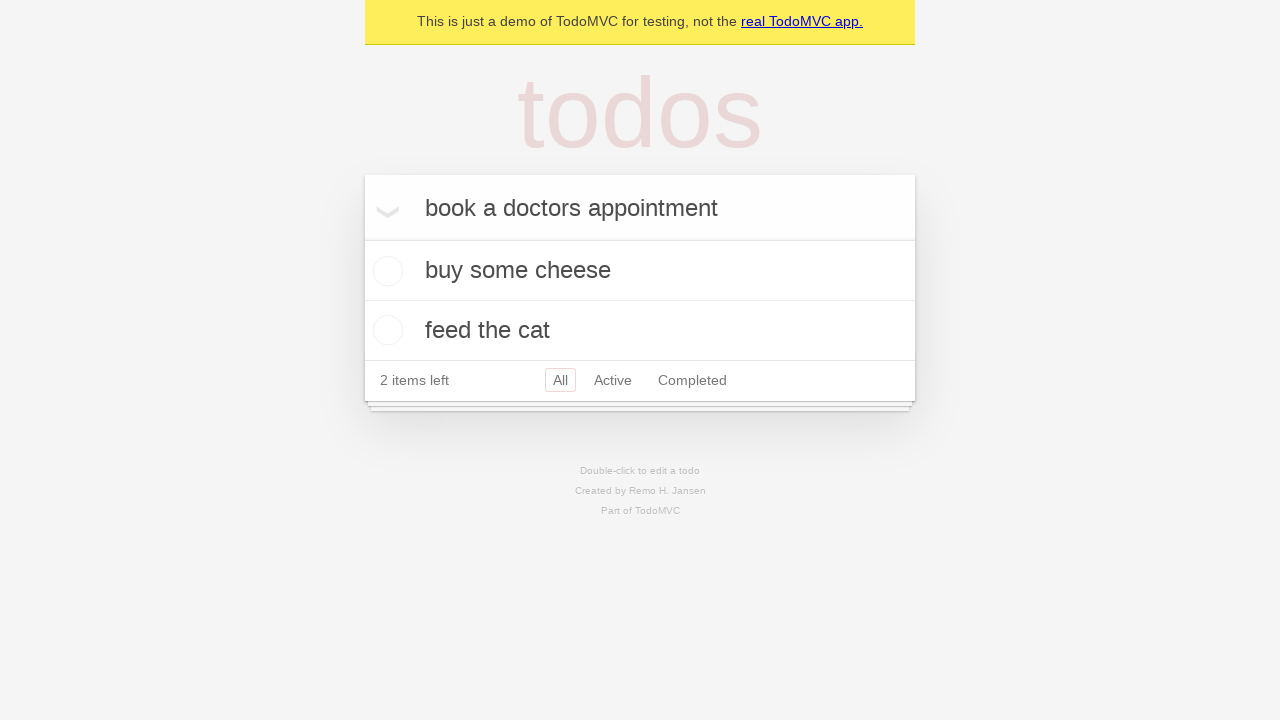

Pressed Enter to add third todo item on internal:attr=[placeholder="What needs to be done?"i]
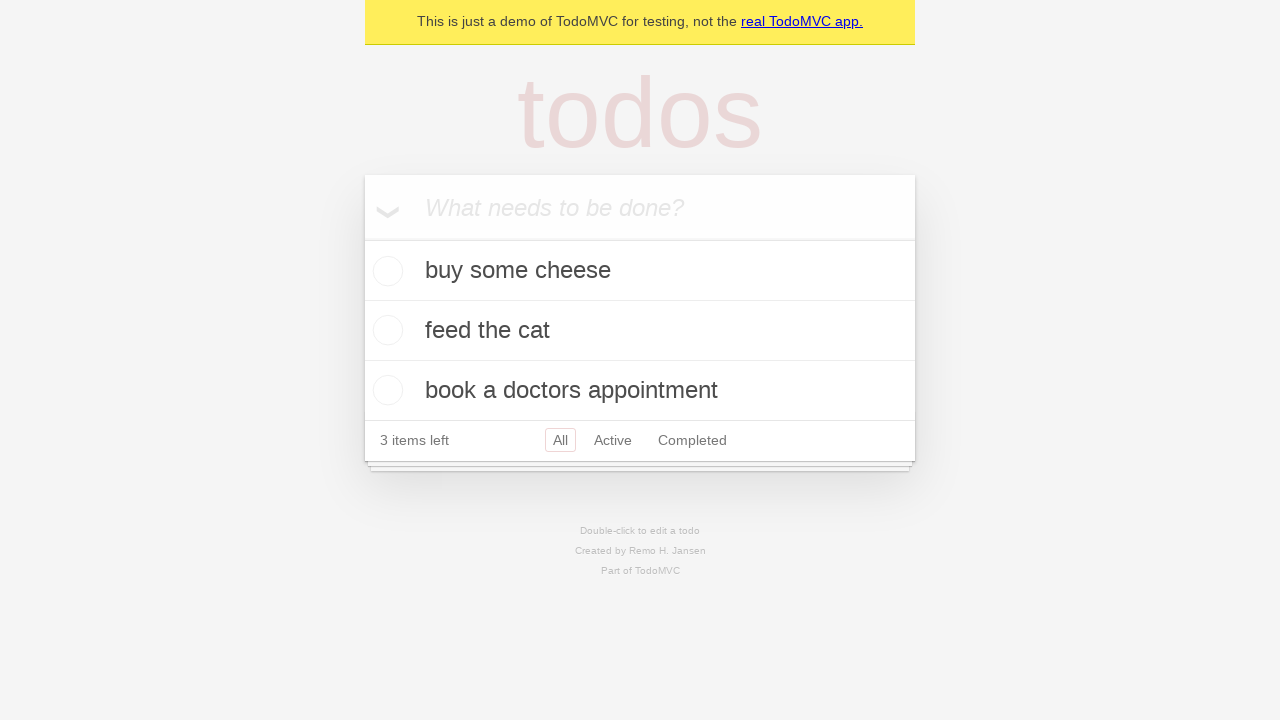

Checked the toggle all checkbox to mark all items as complete at (362, 238) on internal:label="Mark all as complete"i
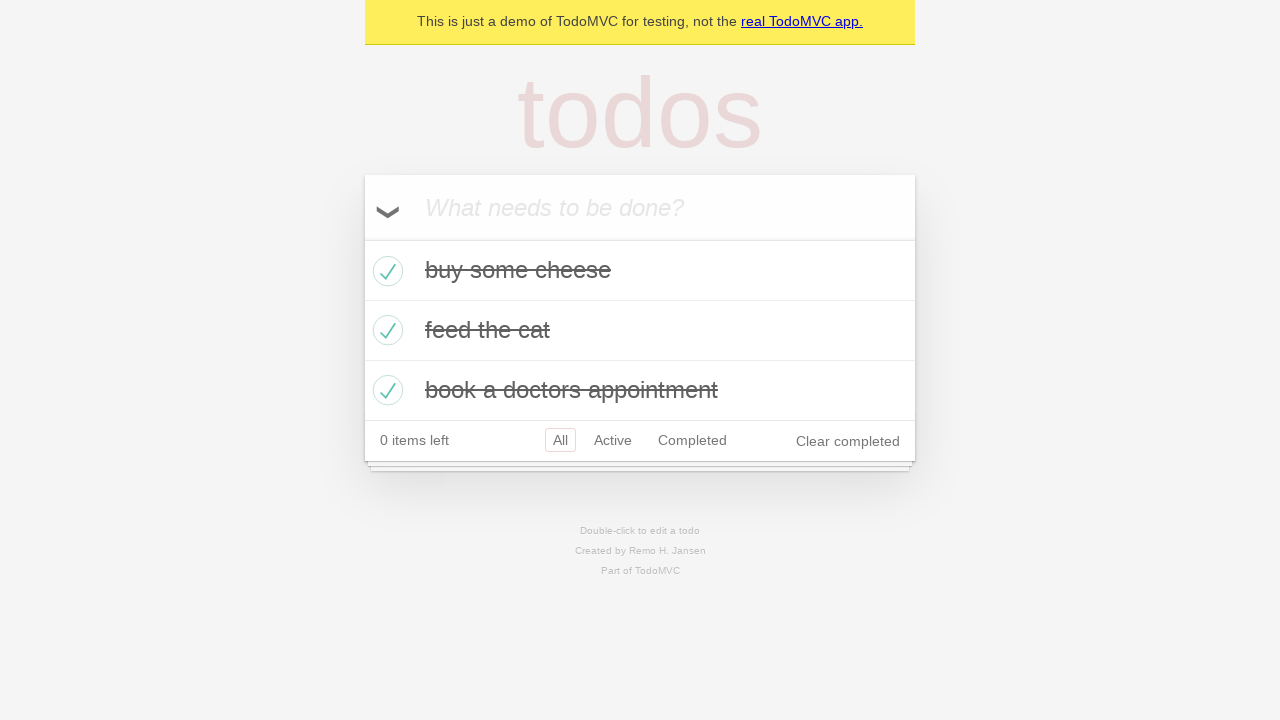

Unchecked the first todo item checkbox at (385, 271) on internal:testid=[data-testid="todo-item"s] >> nth=0 >> internal:role=checkbox
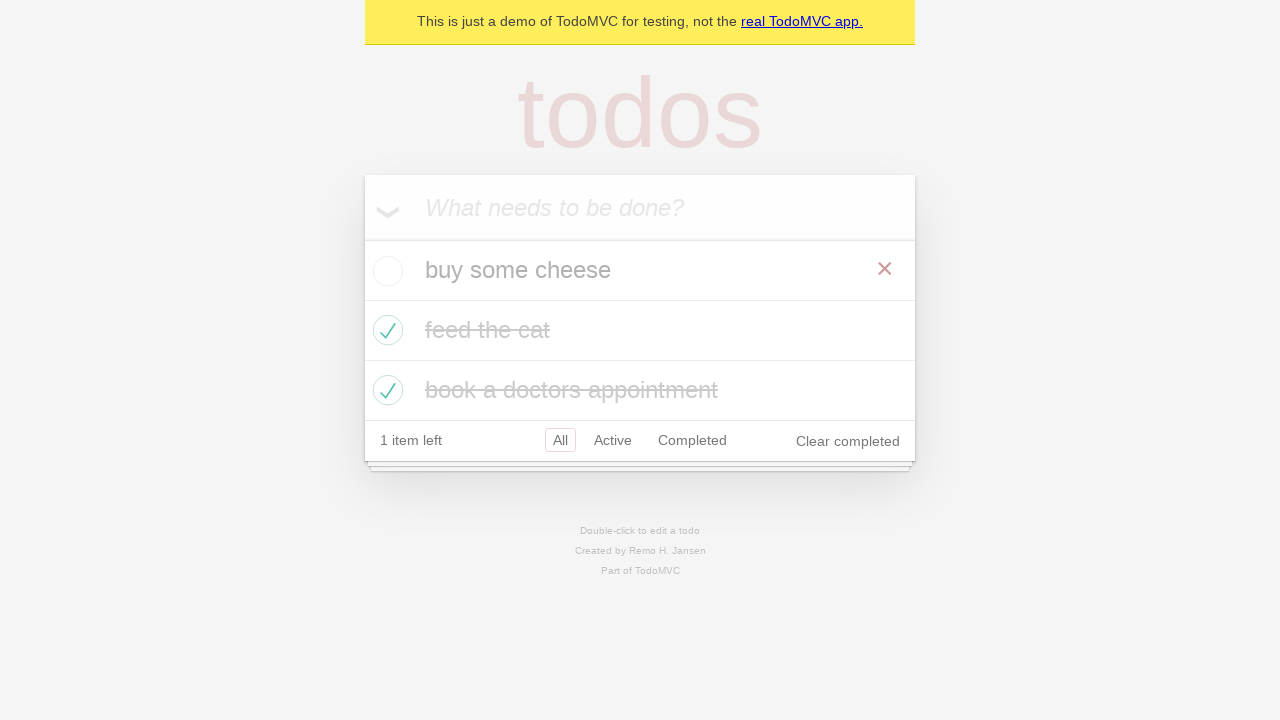

Checked the first todo item checkbox again at (385, 271) on internal:testid=[data-testid="todo-item"s] >> nth=0 >> internal:role=checkbox
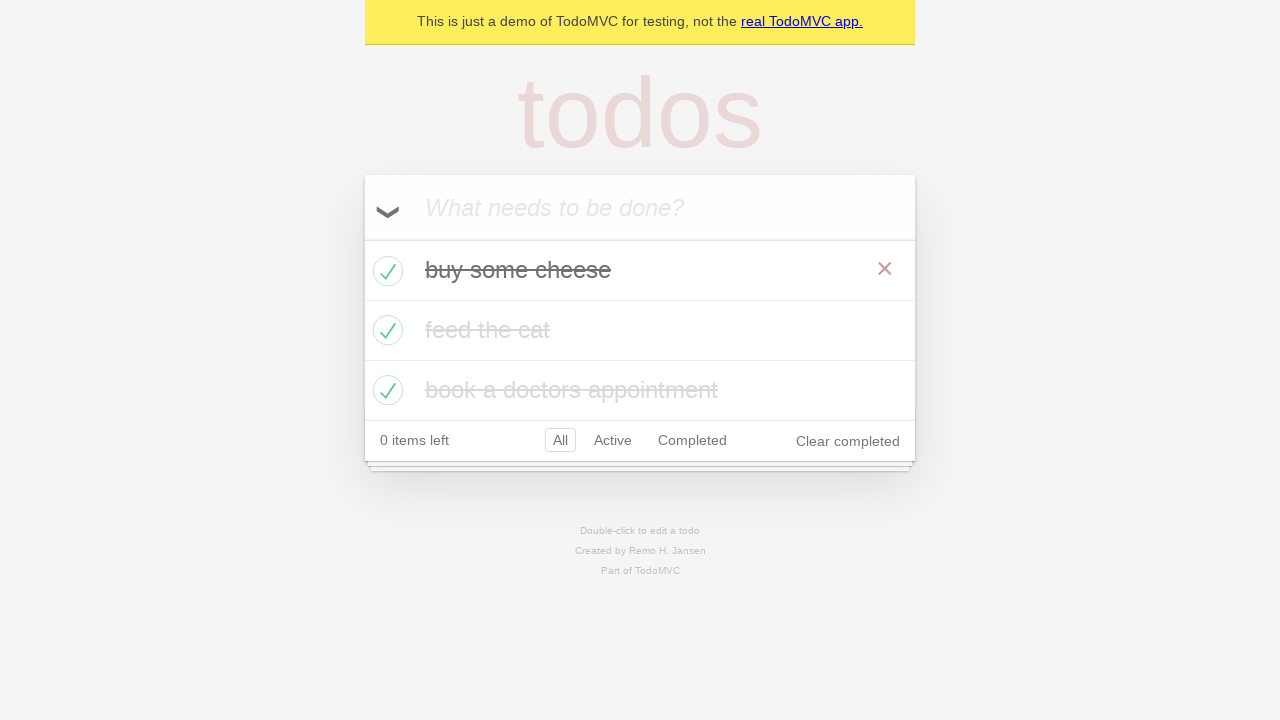

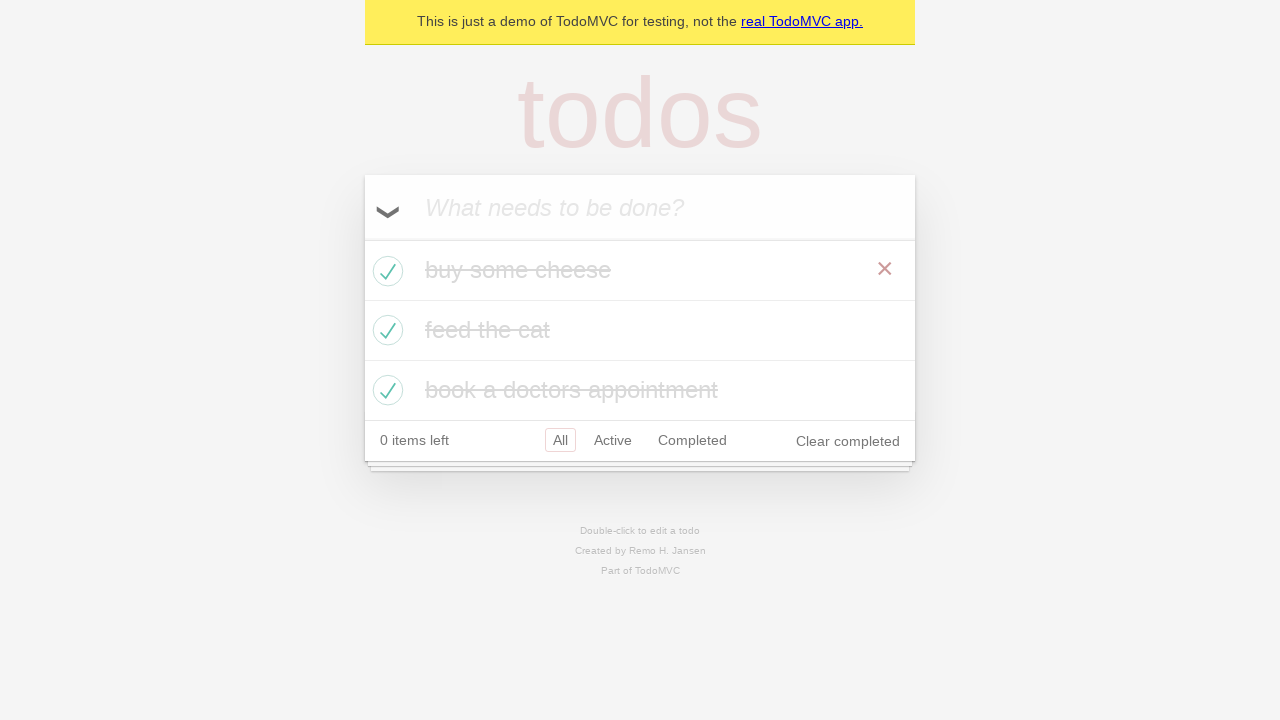